Tests browser window manipulation methods by getting window size/position, setting position, maximizing, and resizing the window to specific dimensions.

Starting URL: https://www.krafttechnologie.com/

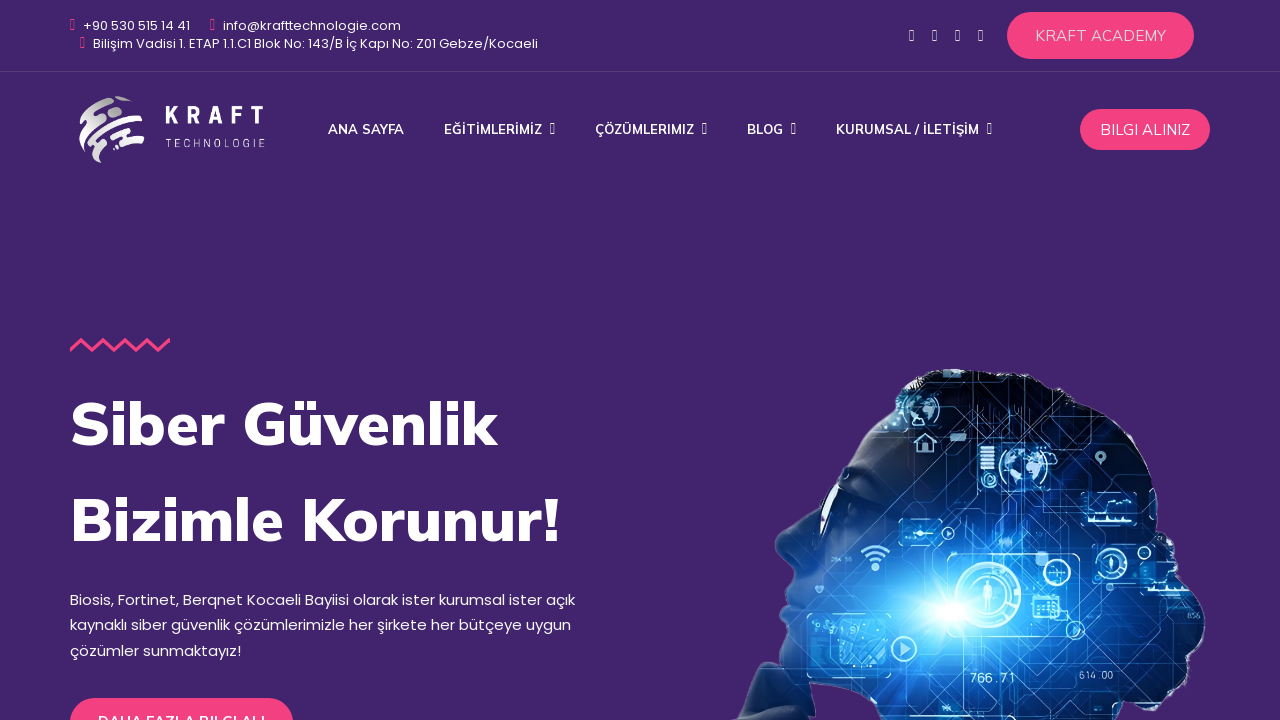

Retrieved current viewport size
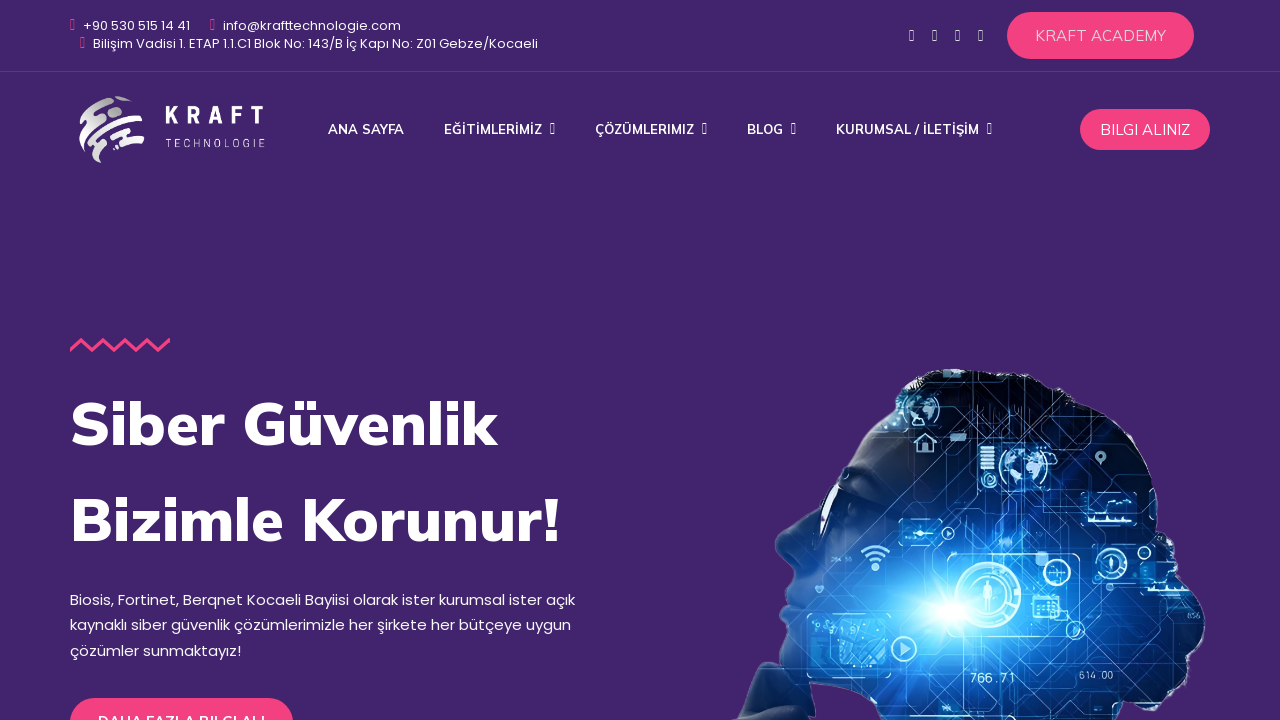

Maximized window by setting viewport to 1920x1080
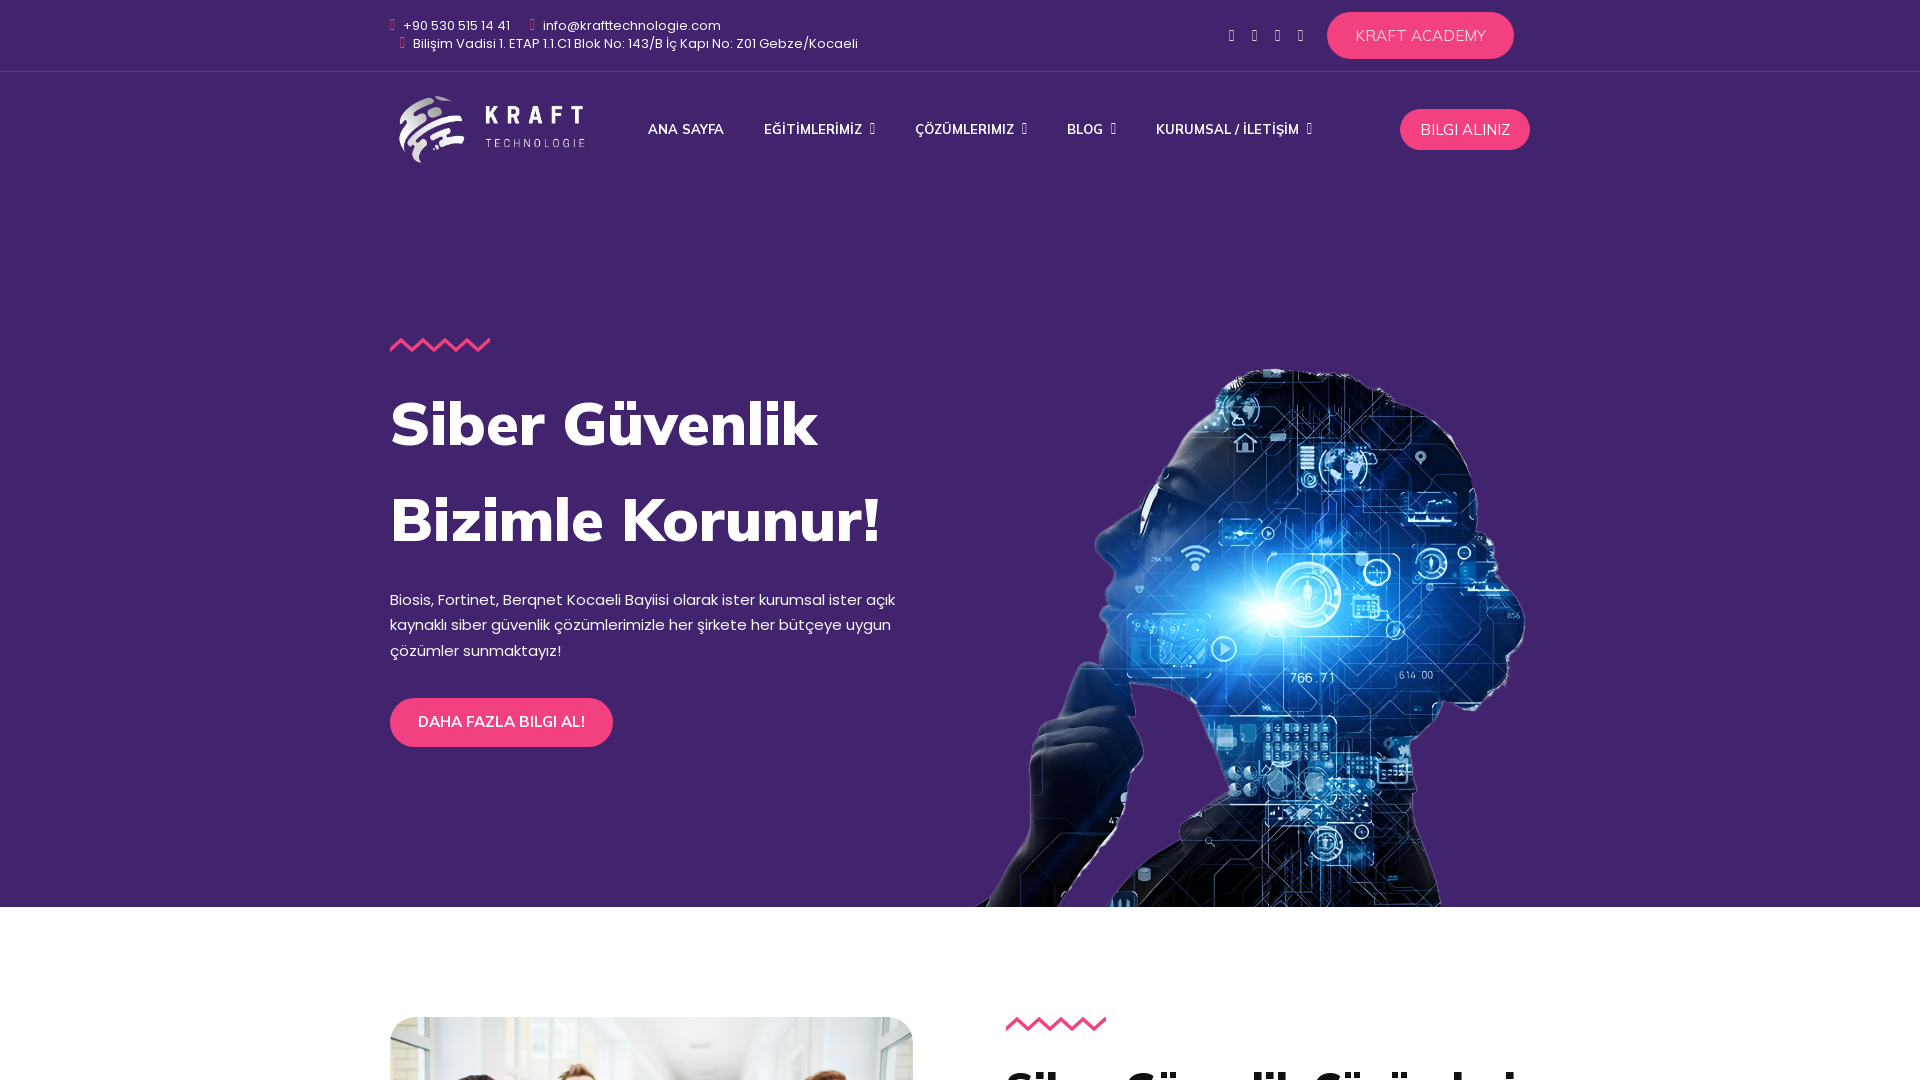

Waited 2 seconds to observe viewport change
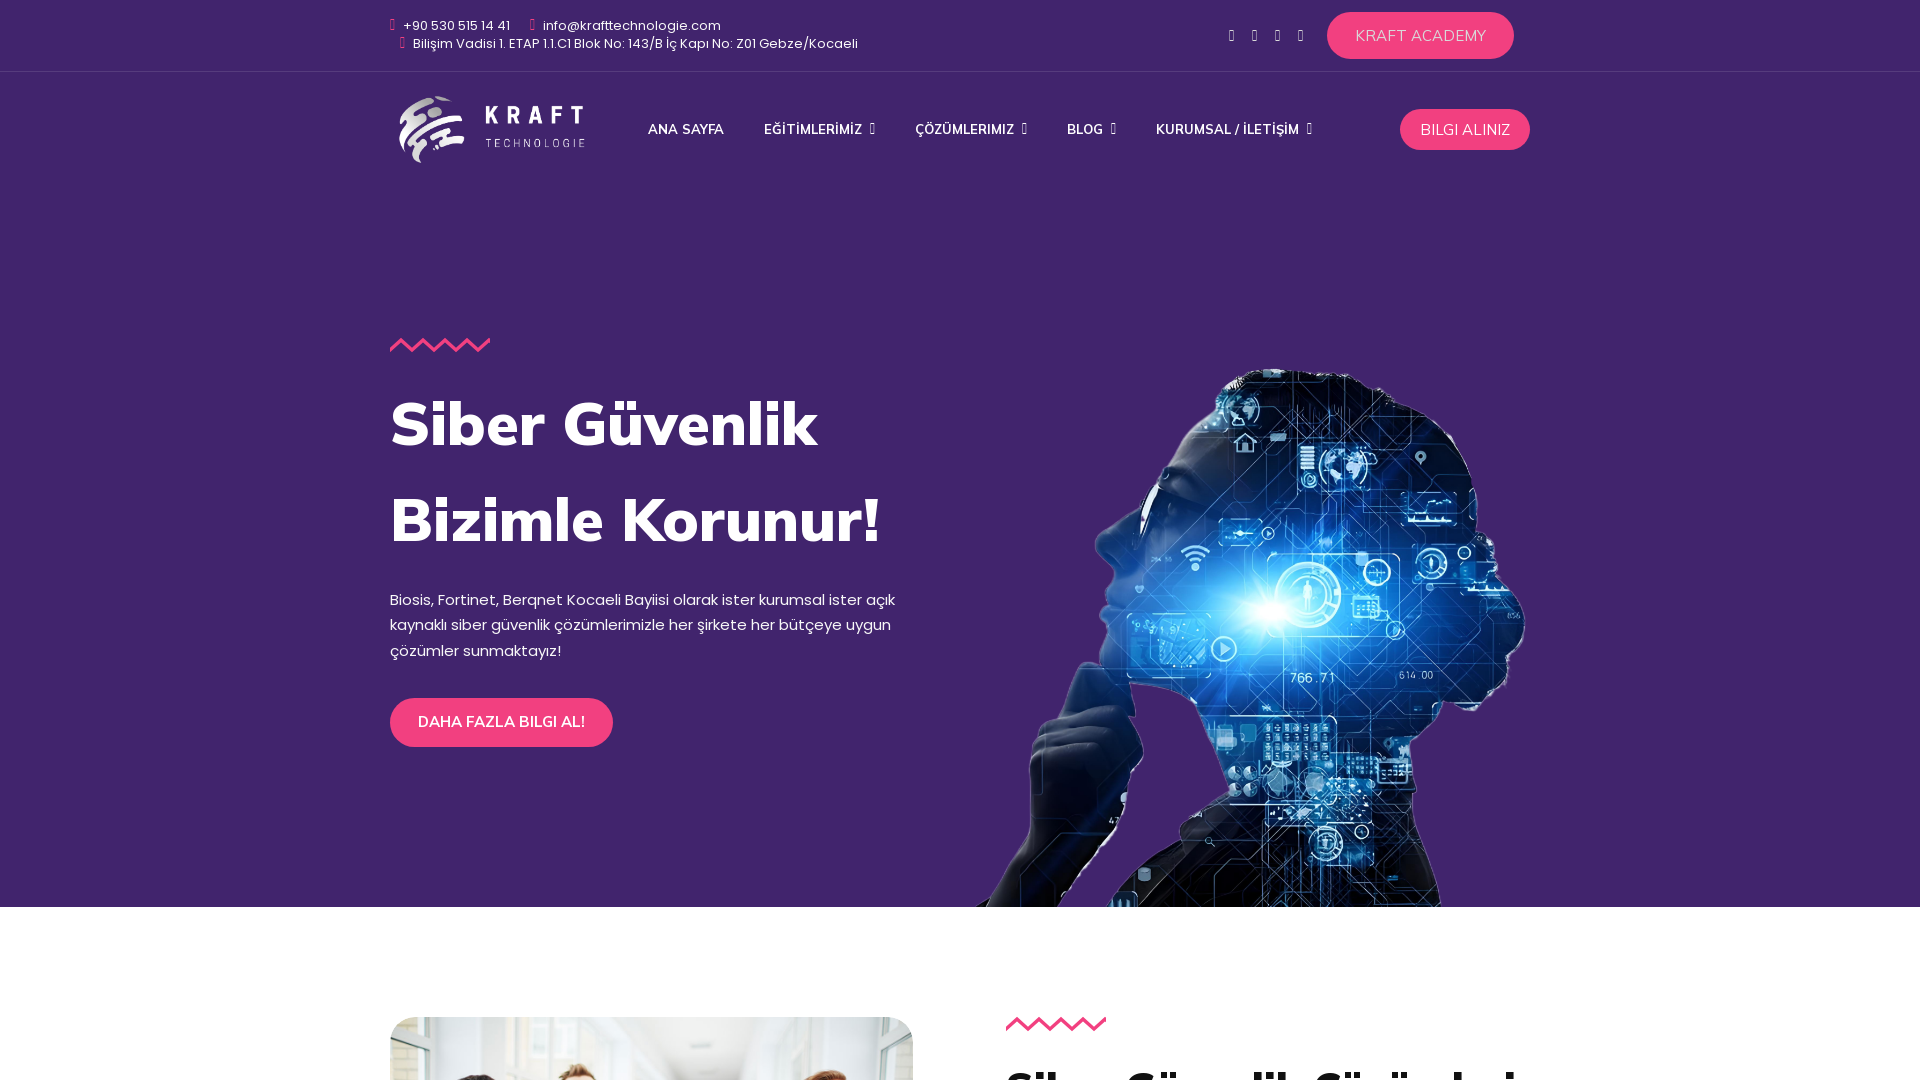

Resized window to 800x600 dimensions
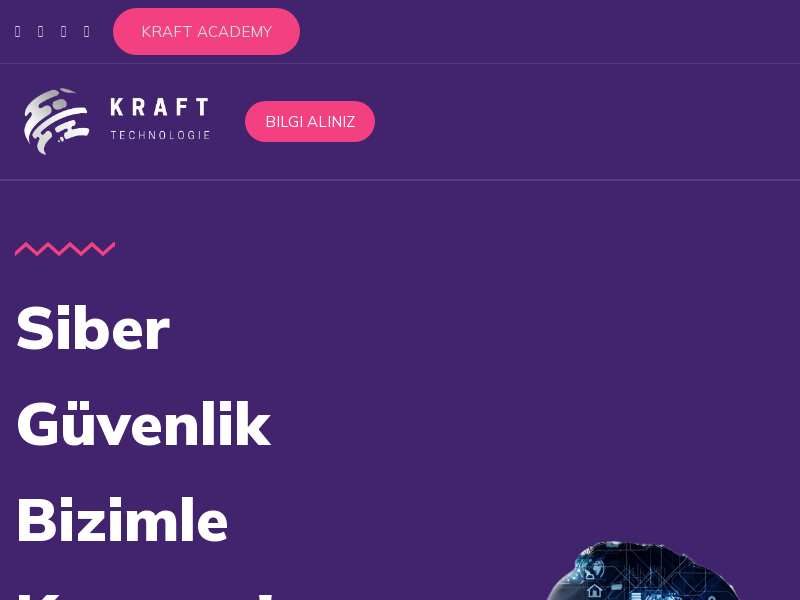

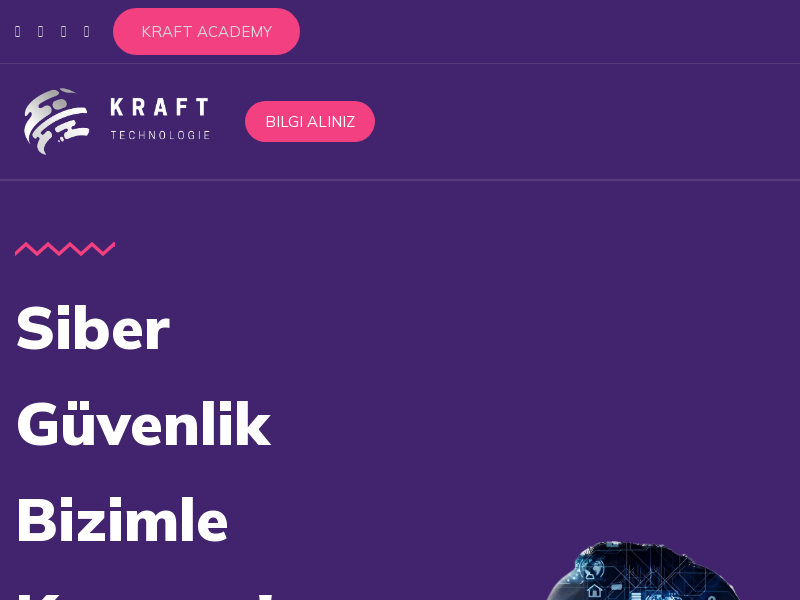